Tests frame handling by switching to an iframe and entering text in an input field inside the frame

Starting URL: http://demo.automationtesting.in/Frames.html

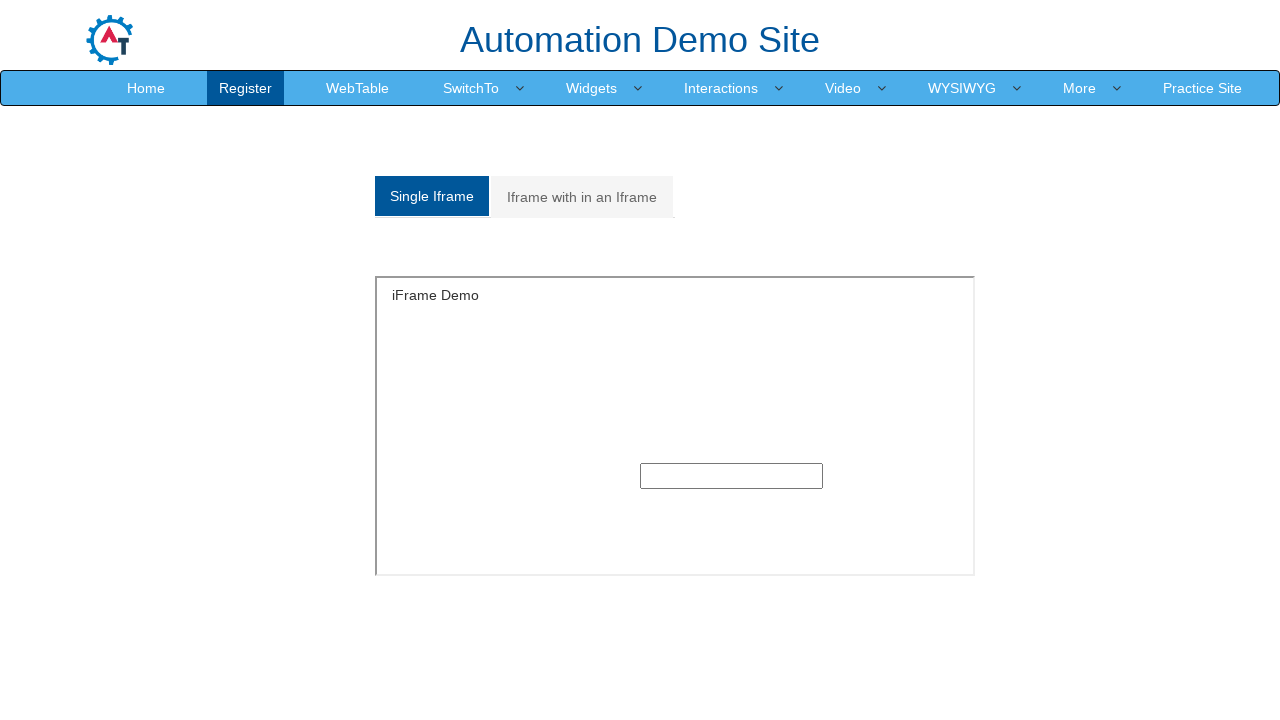

Located iframe with name 'SingleFrame'
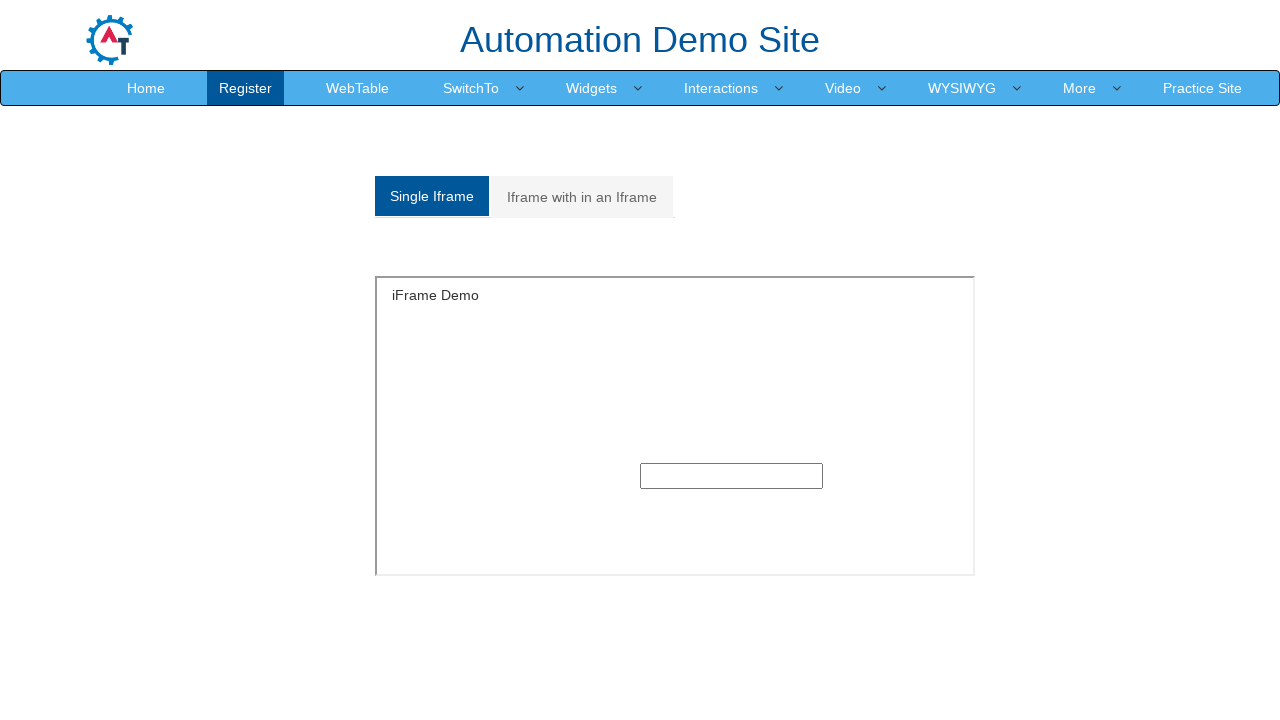

Entered text 'Text entered inside frame' in the input field inside the iframe on iframe[name='SingleFrame'] >> internal:control=enter-frame >> input[type='text']
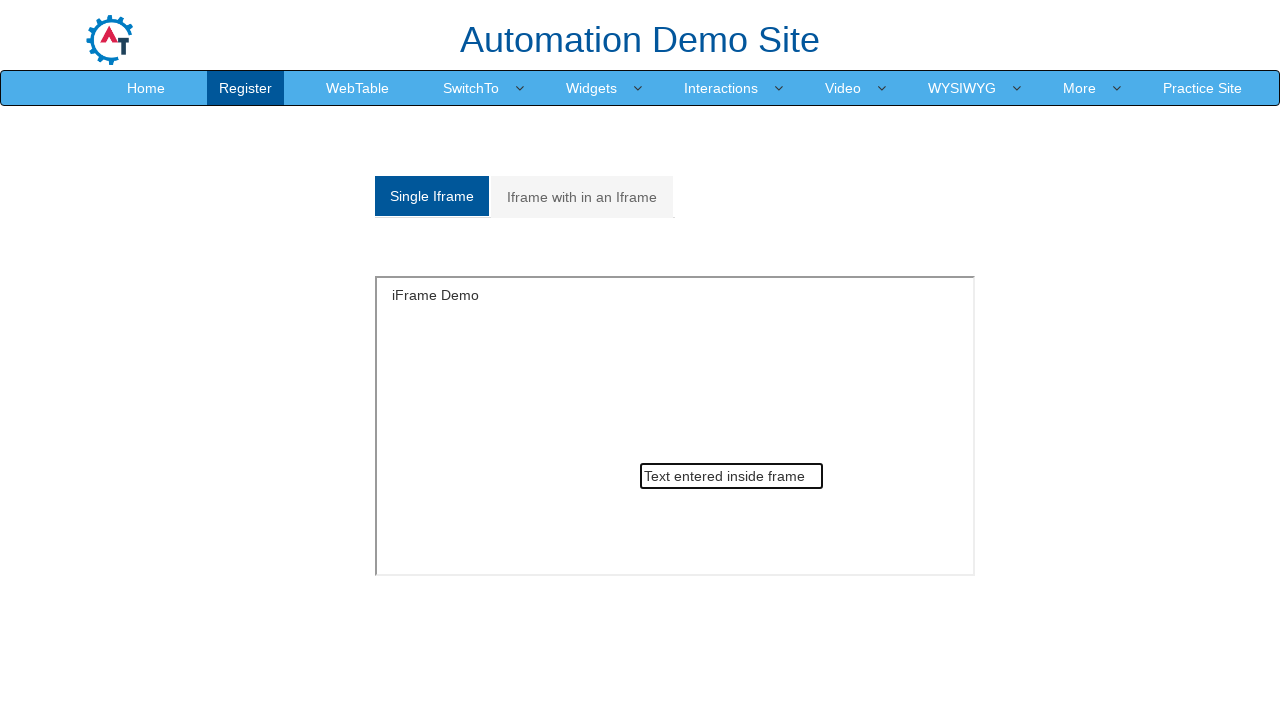

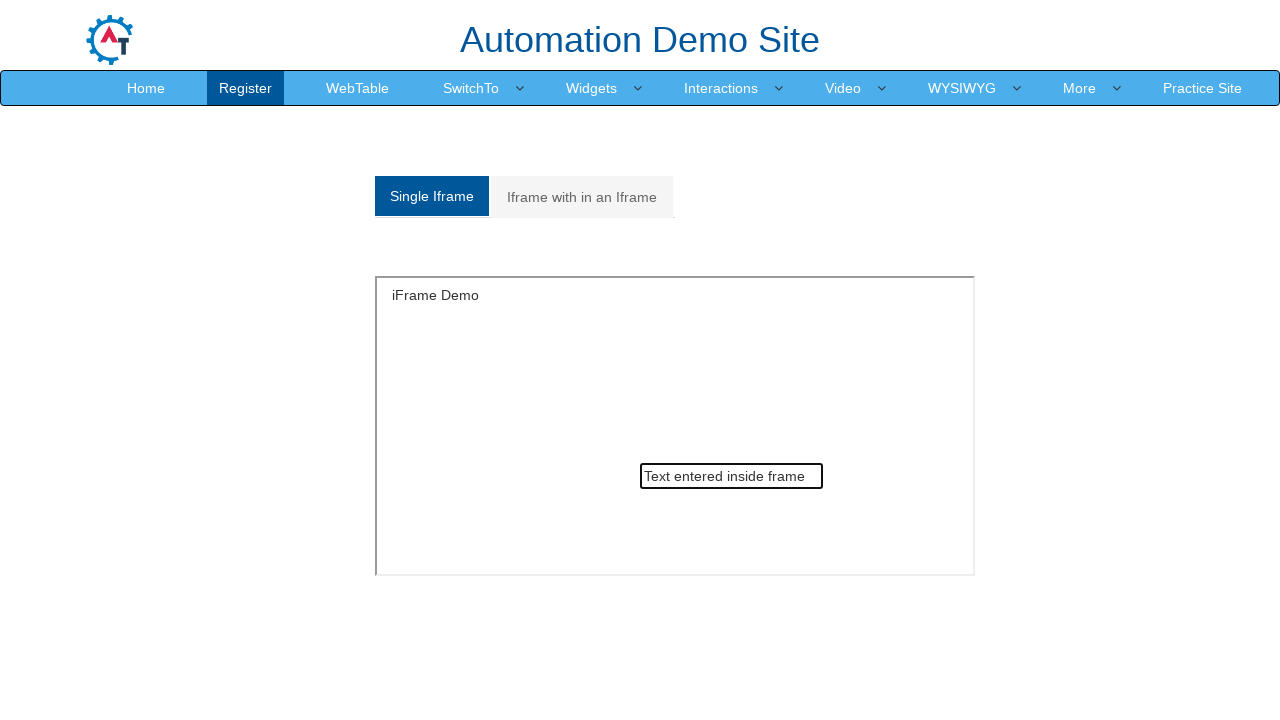